Tests browser alert handling by triggering a prompt alert, entering text, and dismissing it

Starting URL: https://demoqa.com/alerts

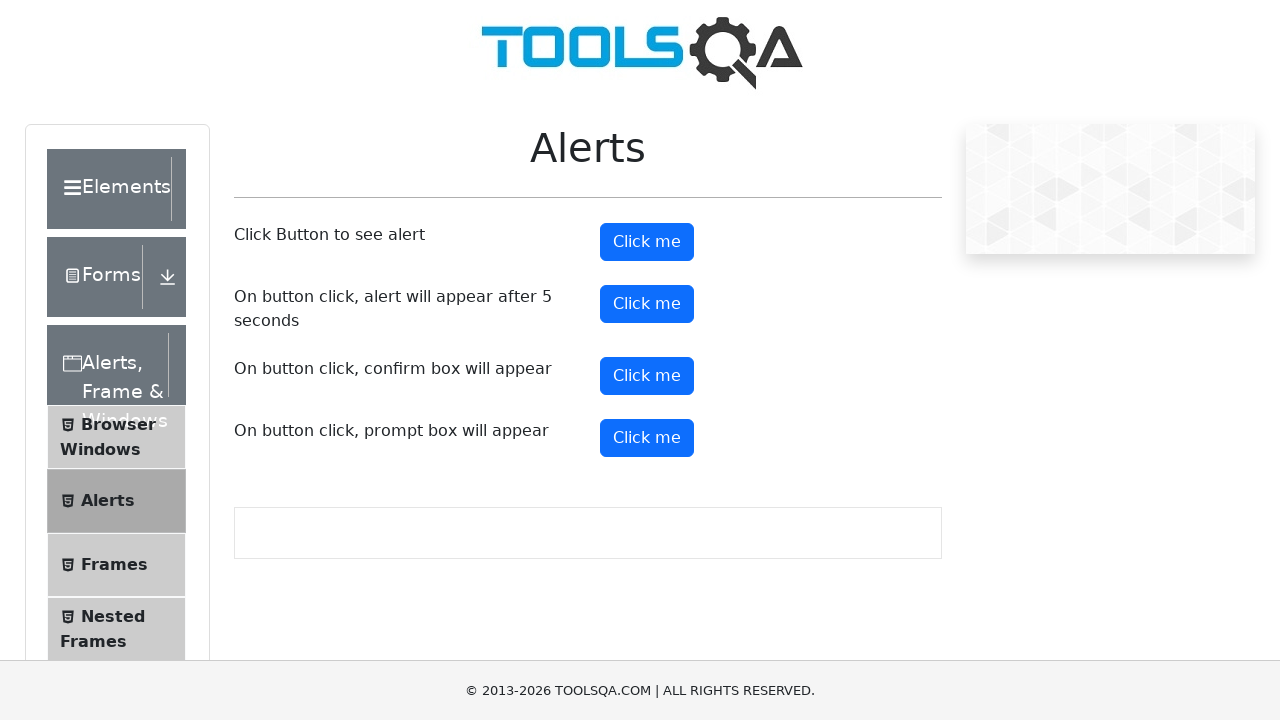

Clicked prompt alert button to trigger alert at (647, 438) on xpath=//button[@id='promtButton']
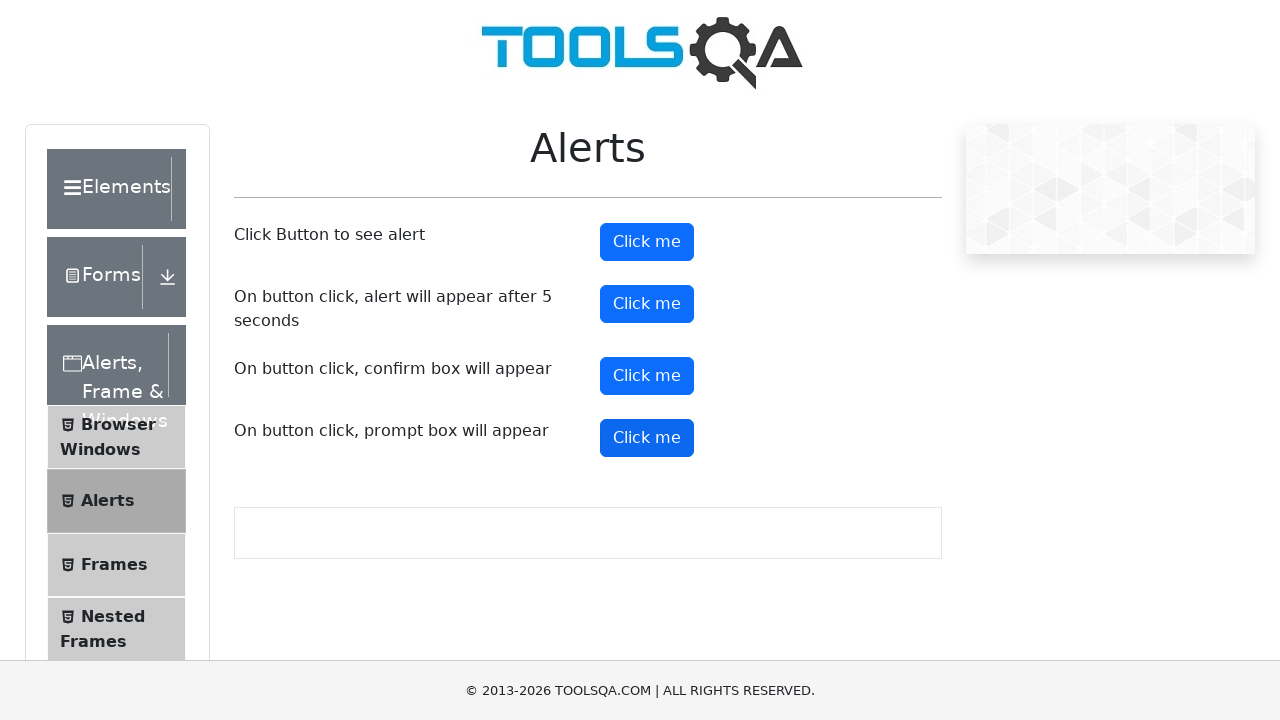

Set up dialog handler to dismiss alerts
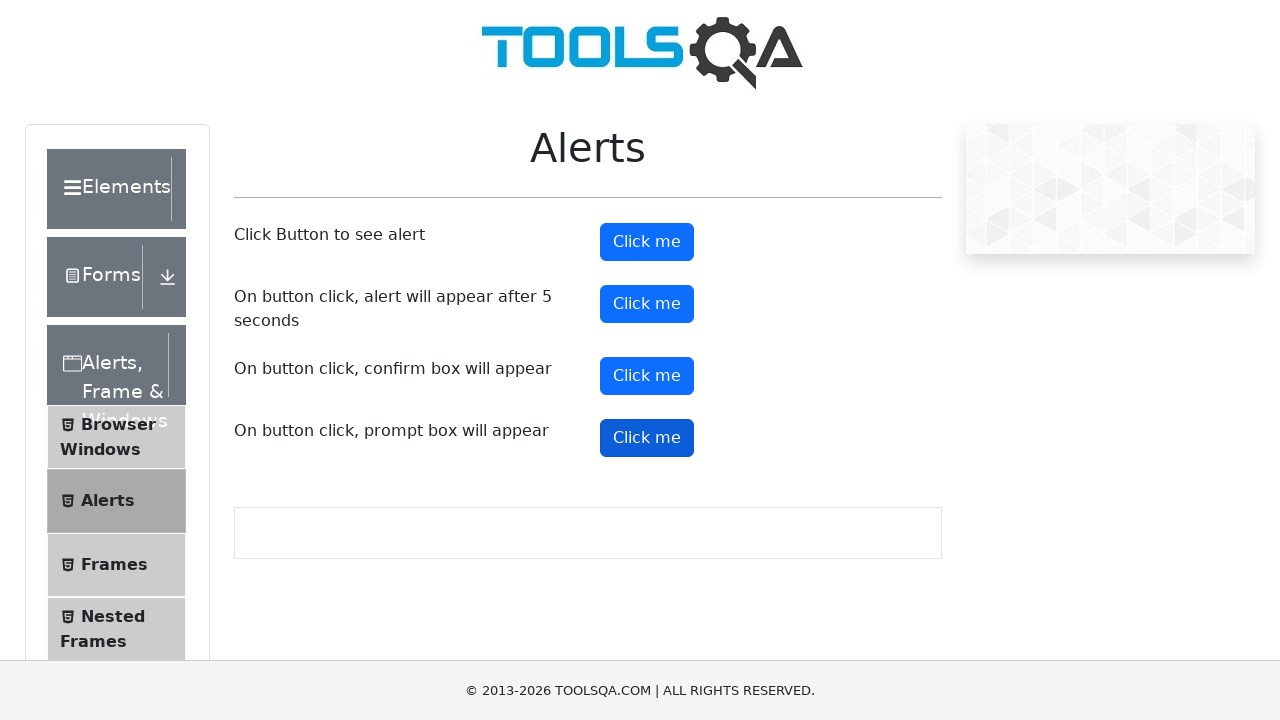

Evaluated JavaScript to track prompt dismissal
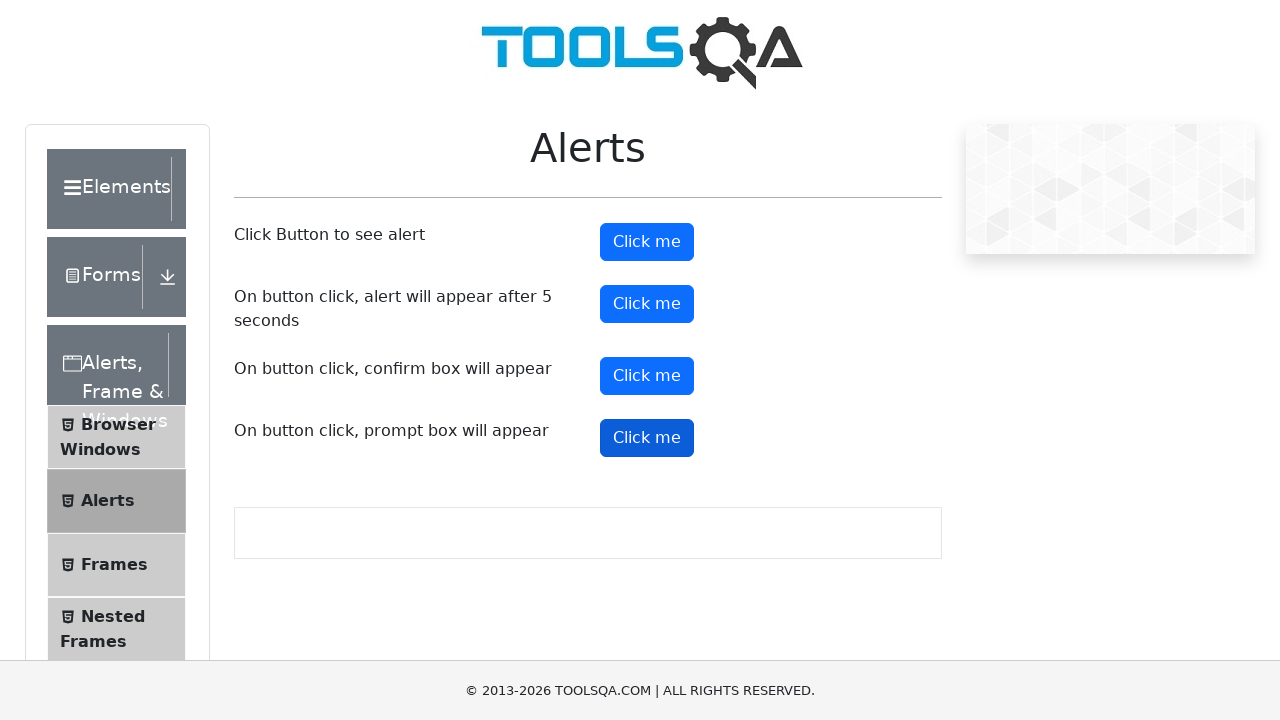

Set up dialog handler function for prompt alerts
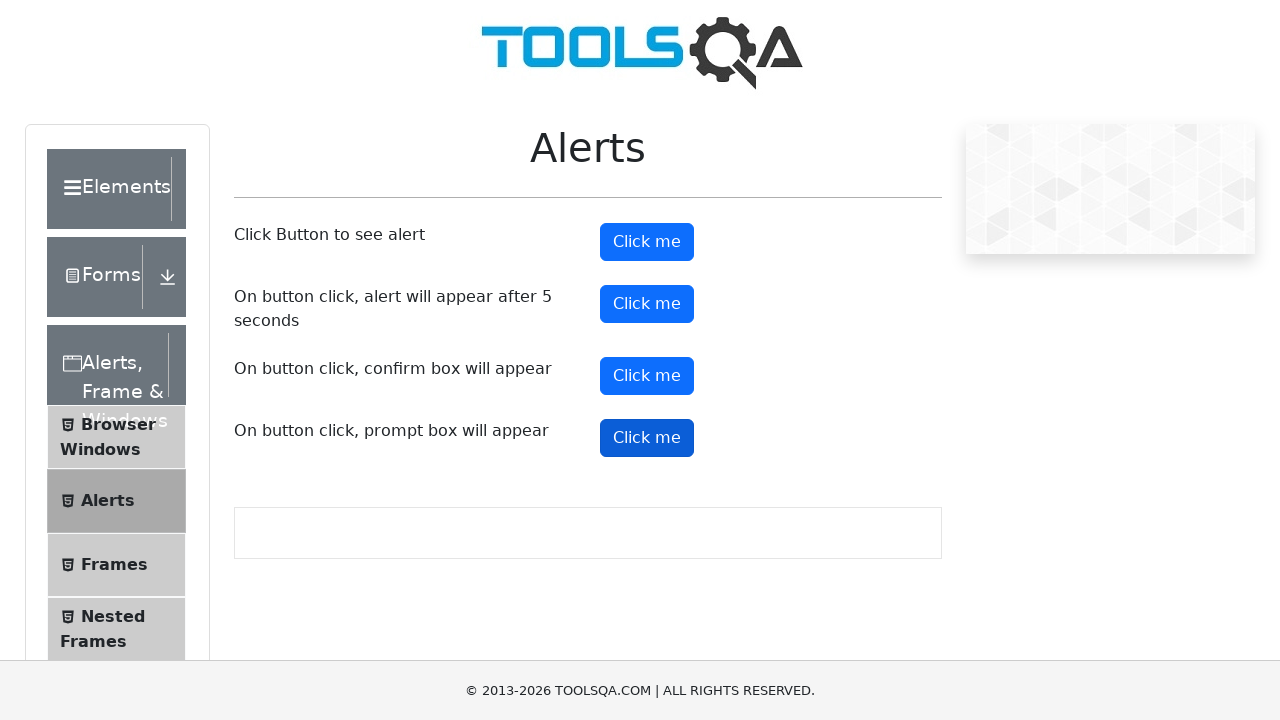

Re-clicked prompt alert button to trigger prompt with handler configured at (647, 438) on xpath=//button[@id='promtButton']
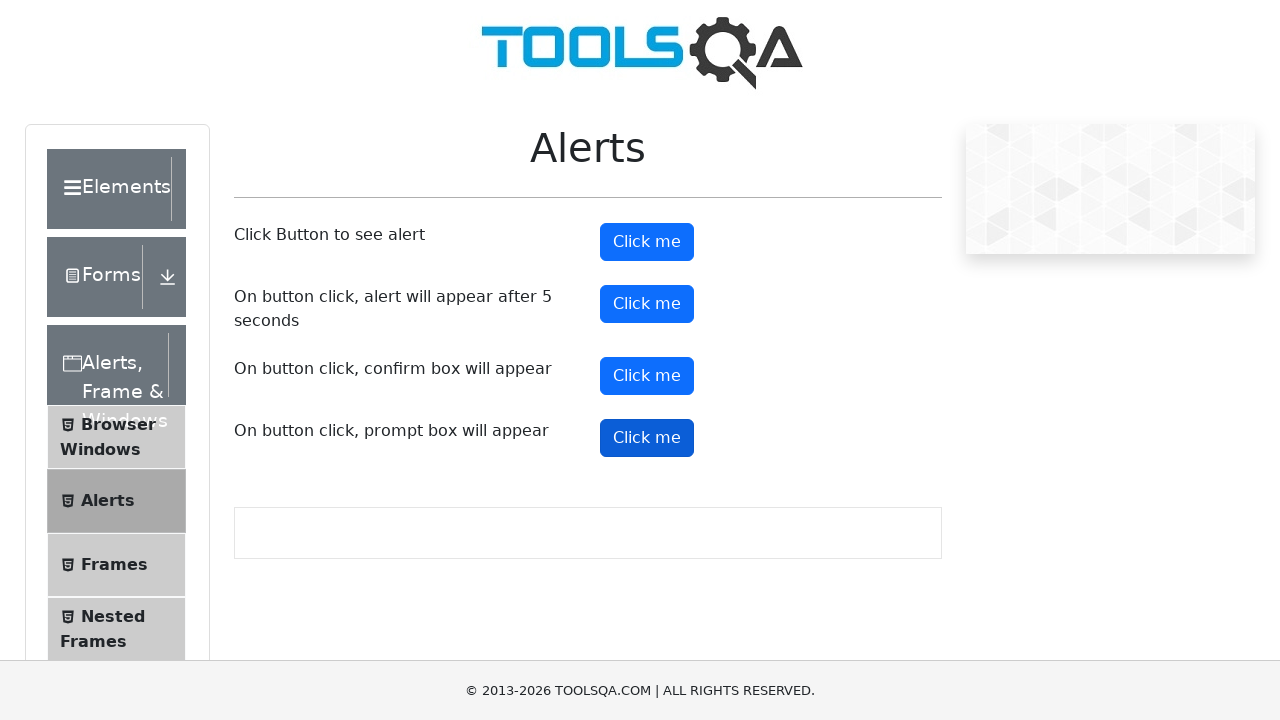

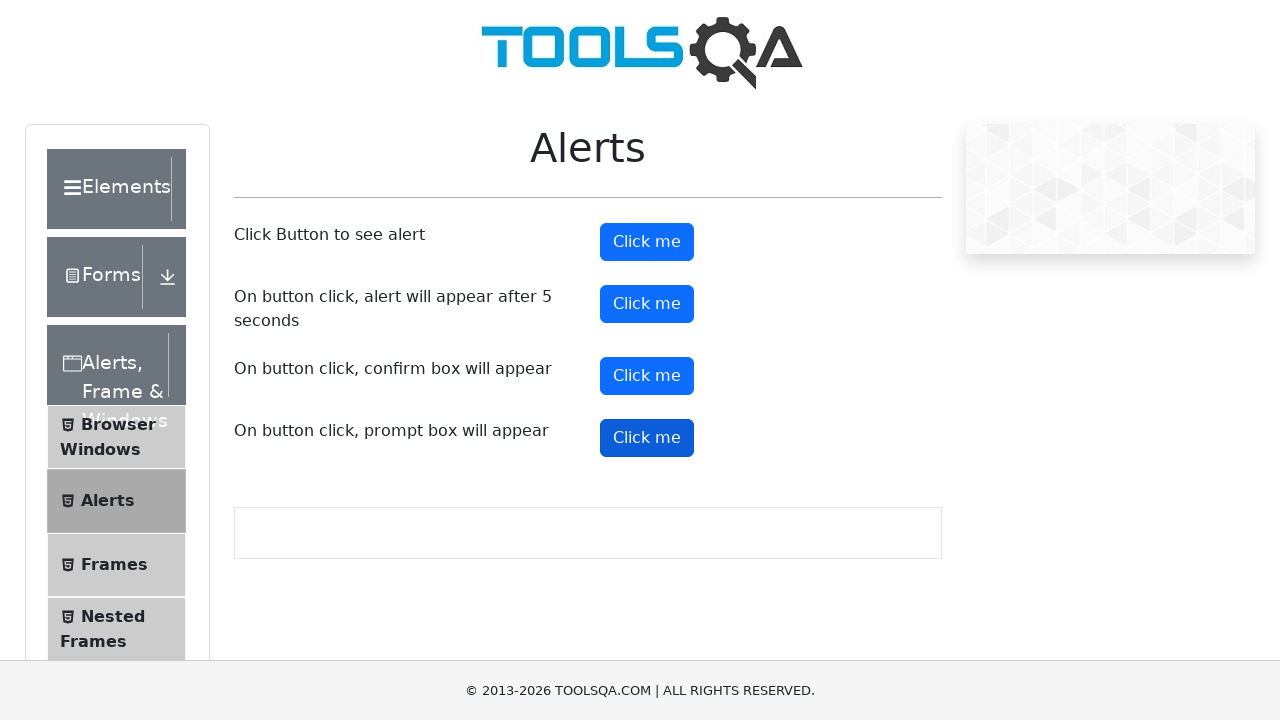